Tests login with invalid credentials and verifies the error message

Starting URL: https://the-internet.herokuapp.com/login

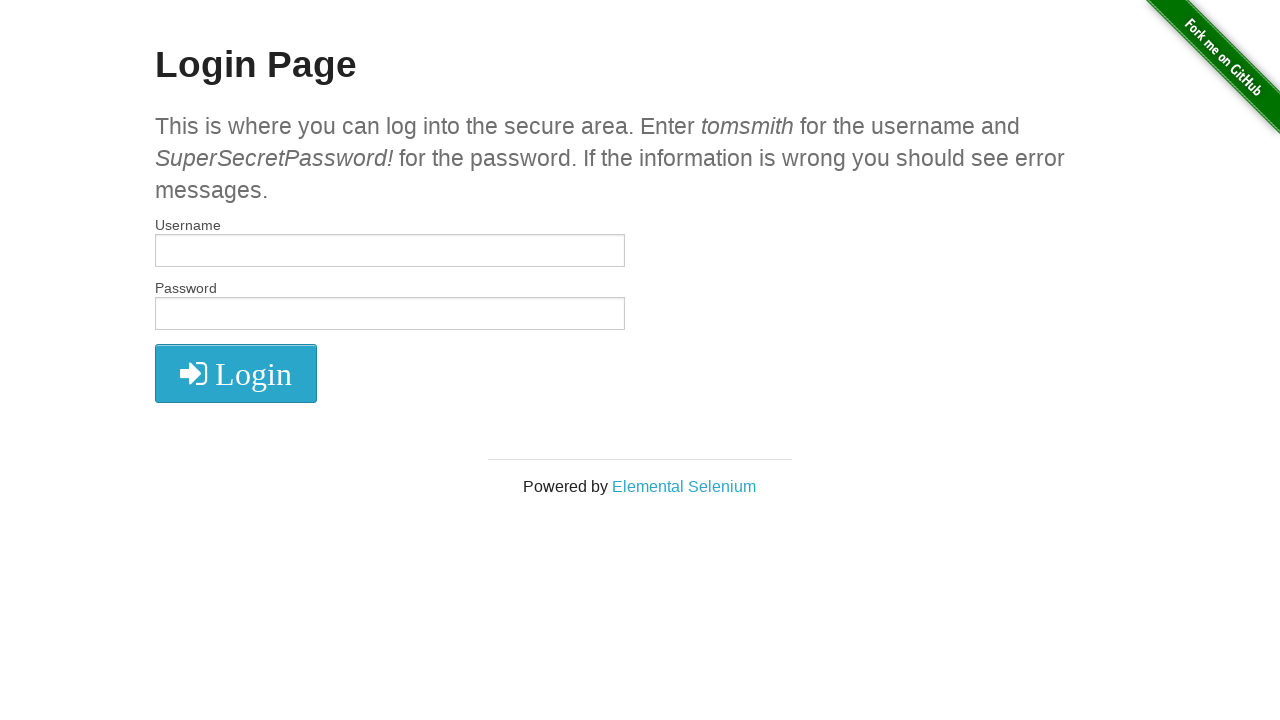

Filled username field with 'TnsStefan' on #username
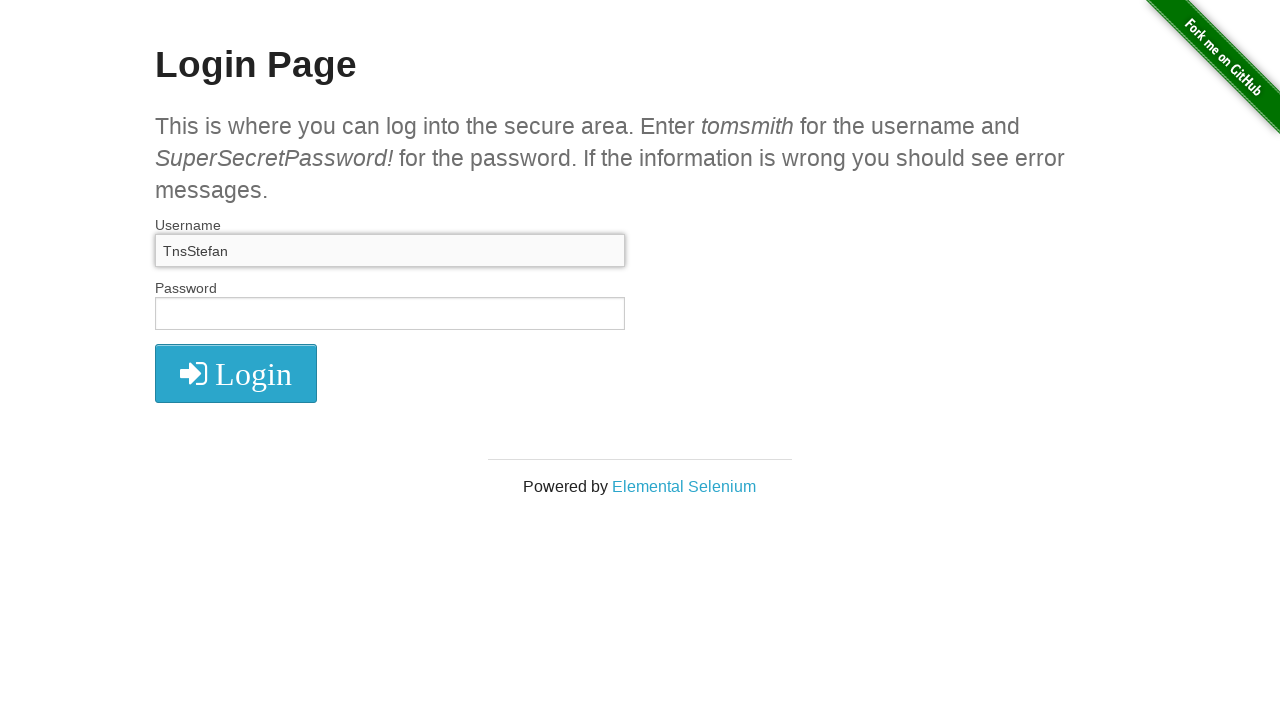

Filled password field with '313658' on #password
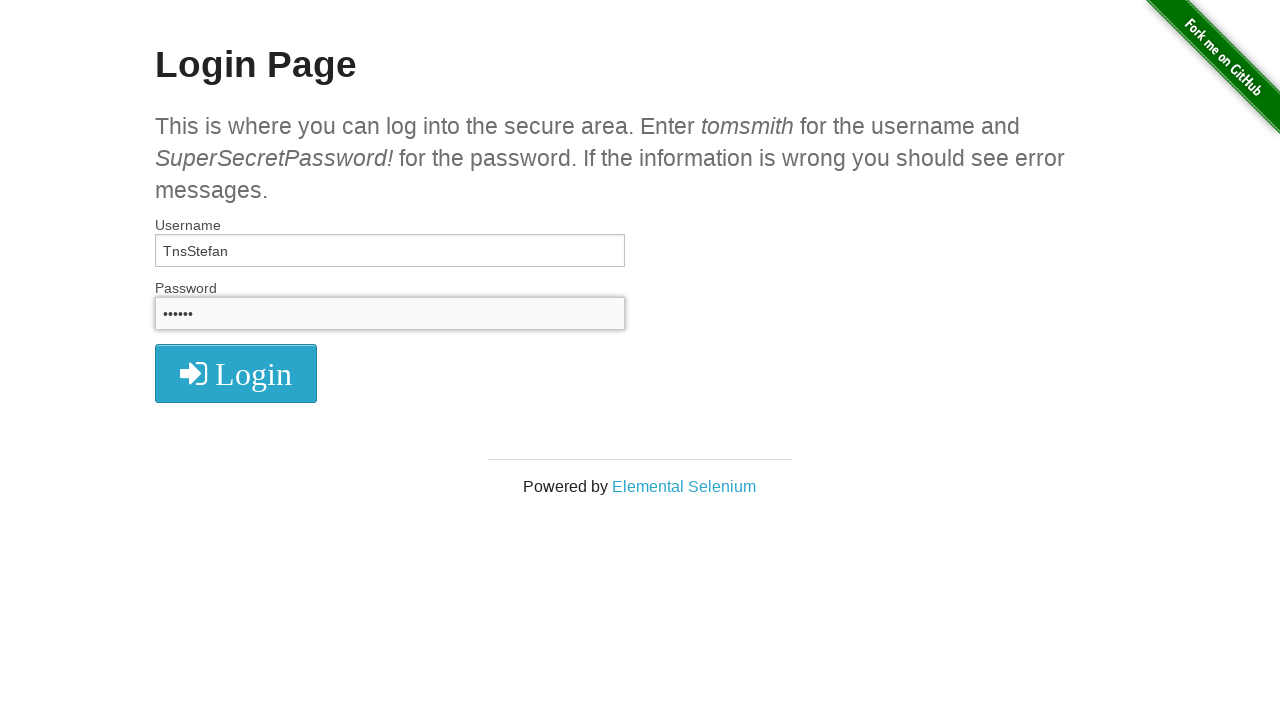

Clicked login button at (236, 373) on xpath=//*[@type='submit']
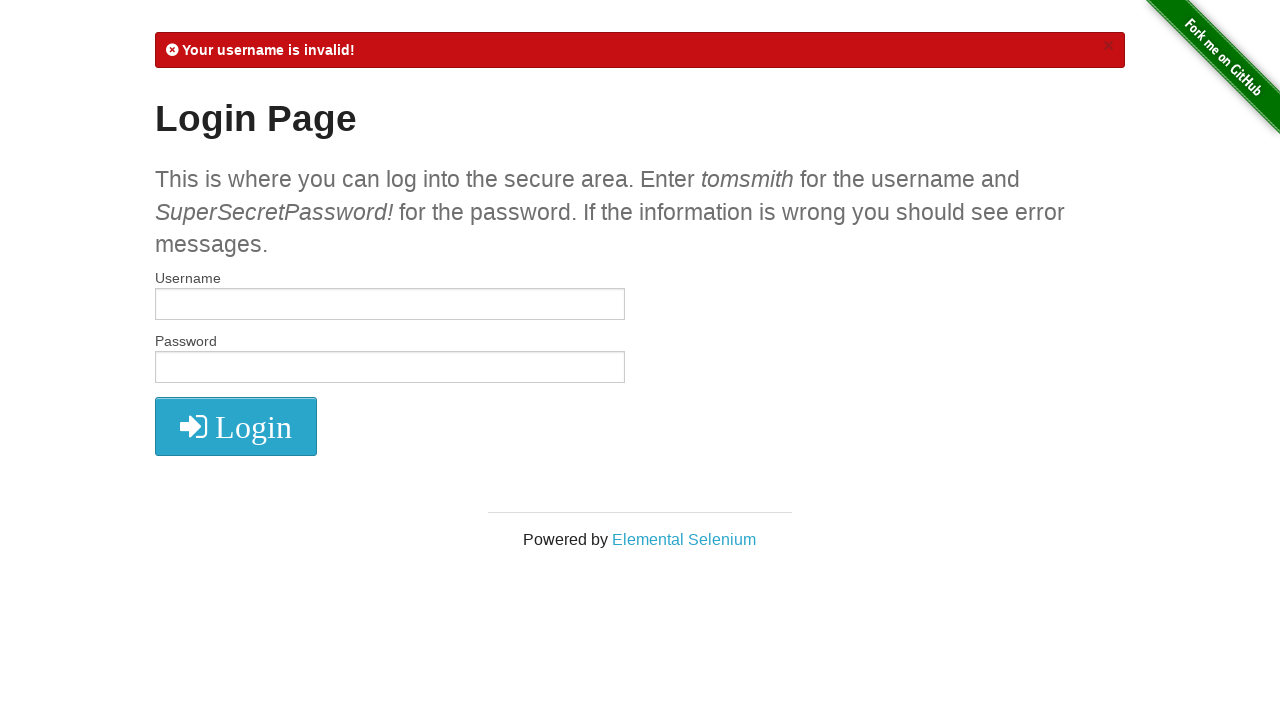

Retrieved error message text from login failure
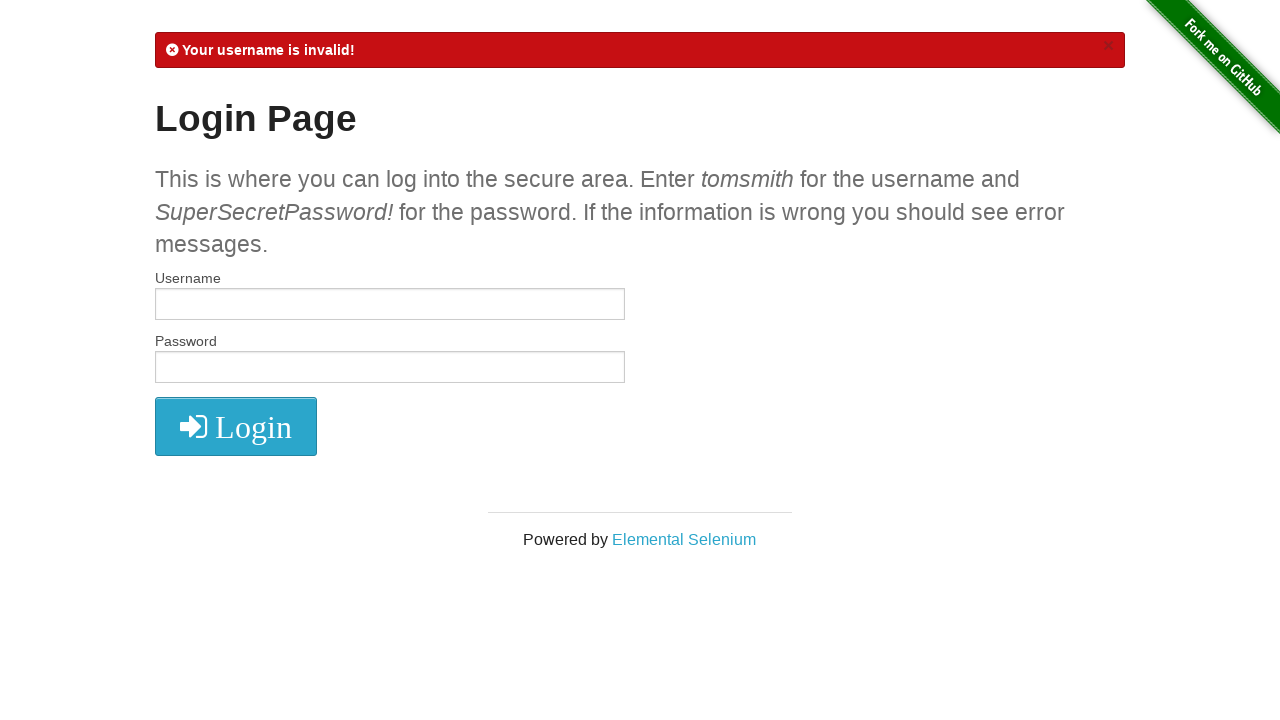

Verified error message contains 'Your username is invalid!'
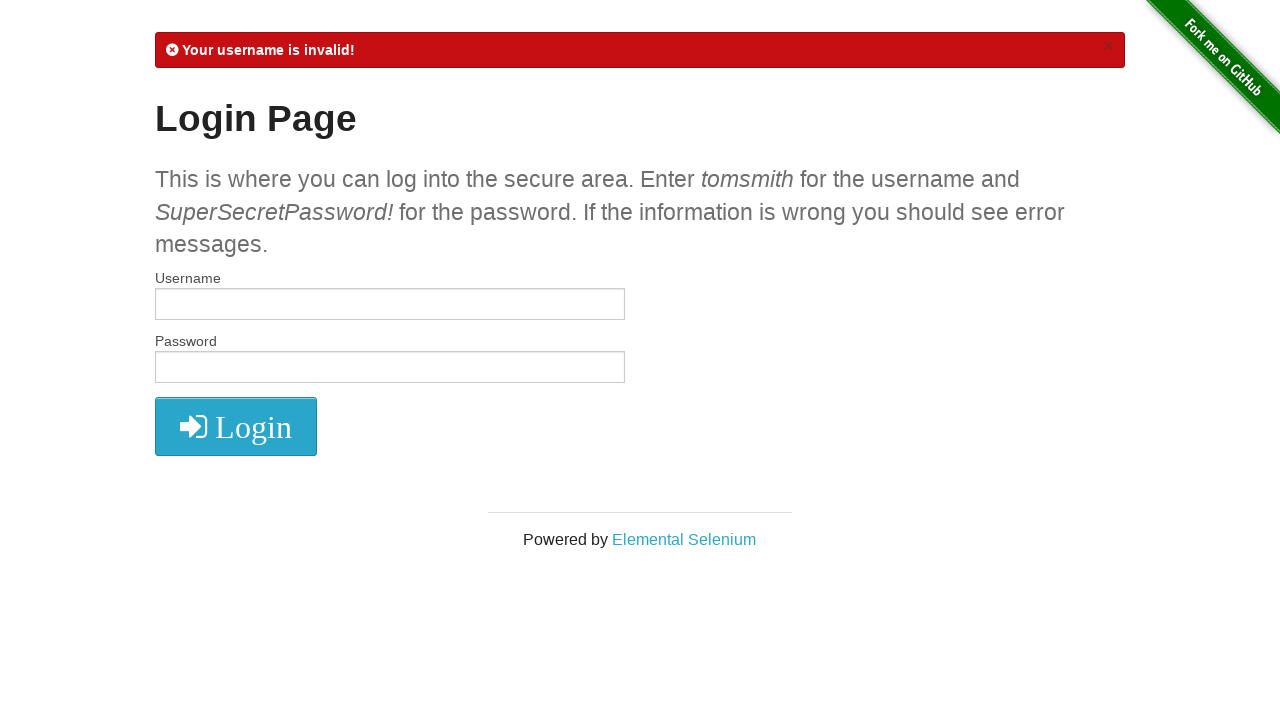

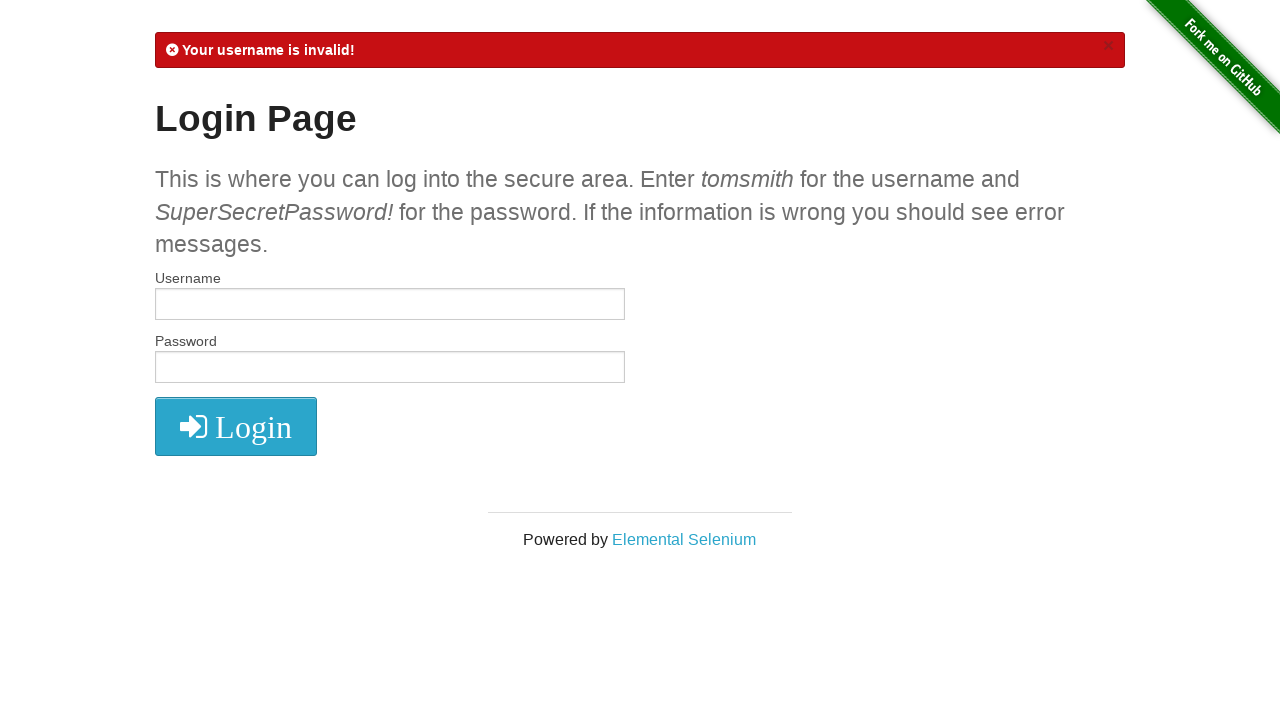